Tests drag and drop functionality within an iframe by switching to the frame, performing a drag and drop operation, then switching back to the main window

Starting URL: https://jqueryui.com/droppable/

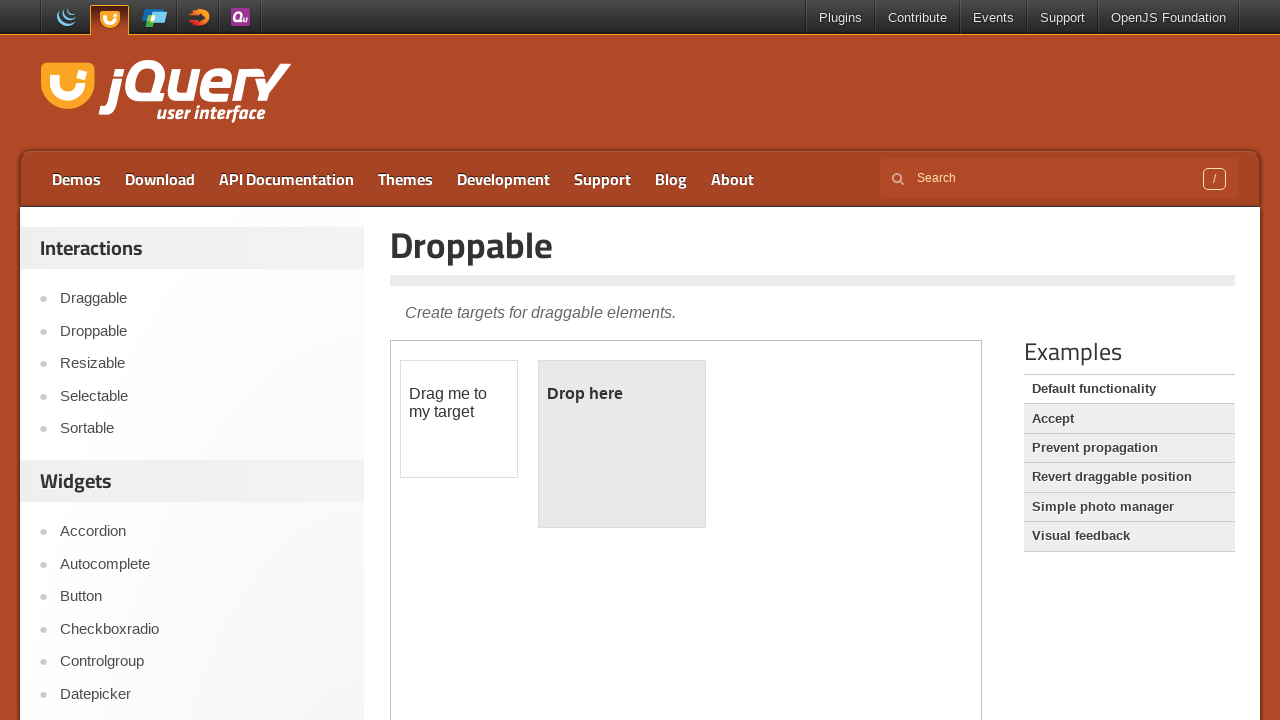

Navigated to jQuery UI droppable demo page
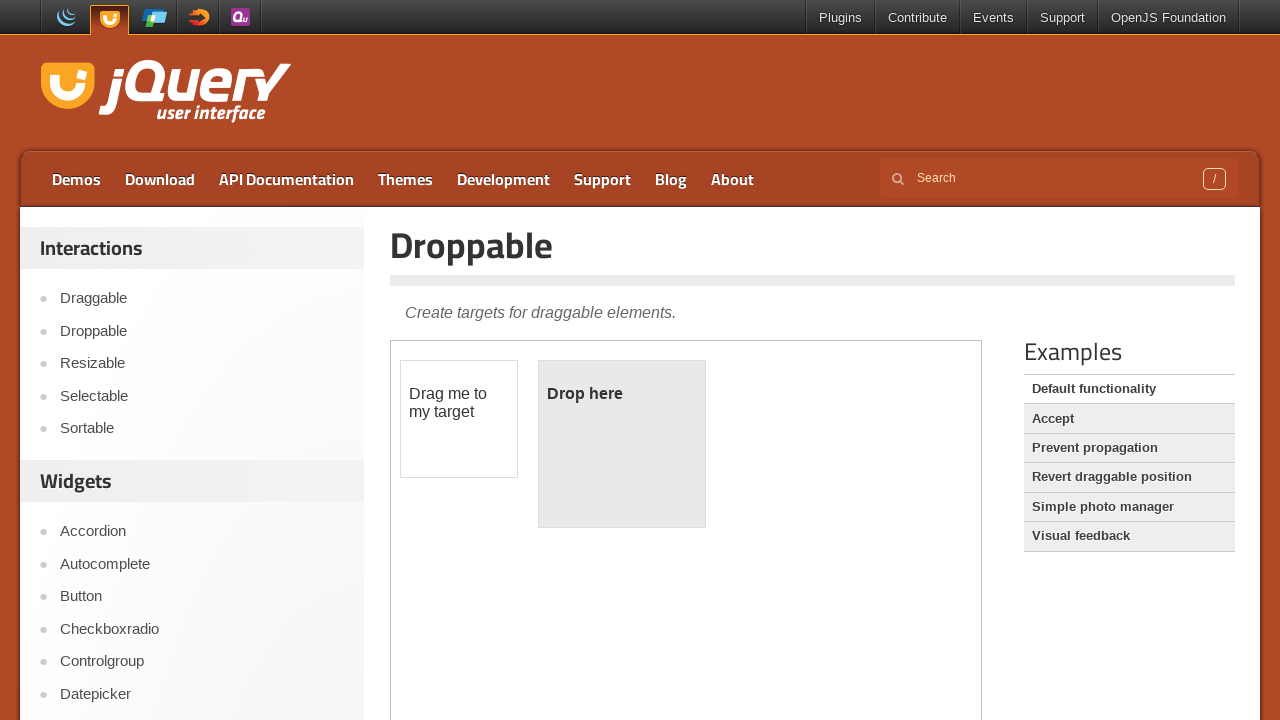

Located the demo iframe for drag and drop functionality
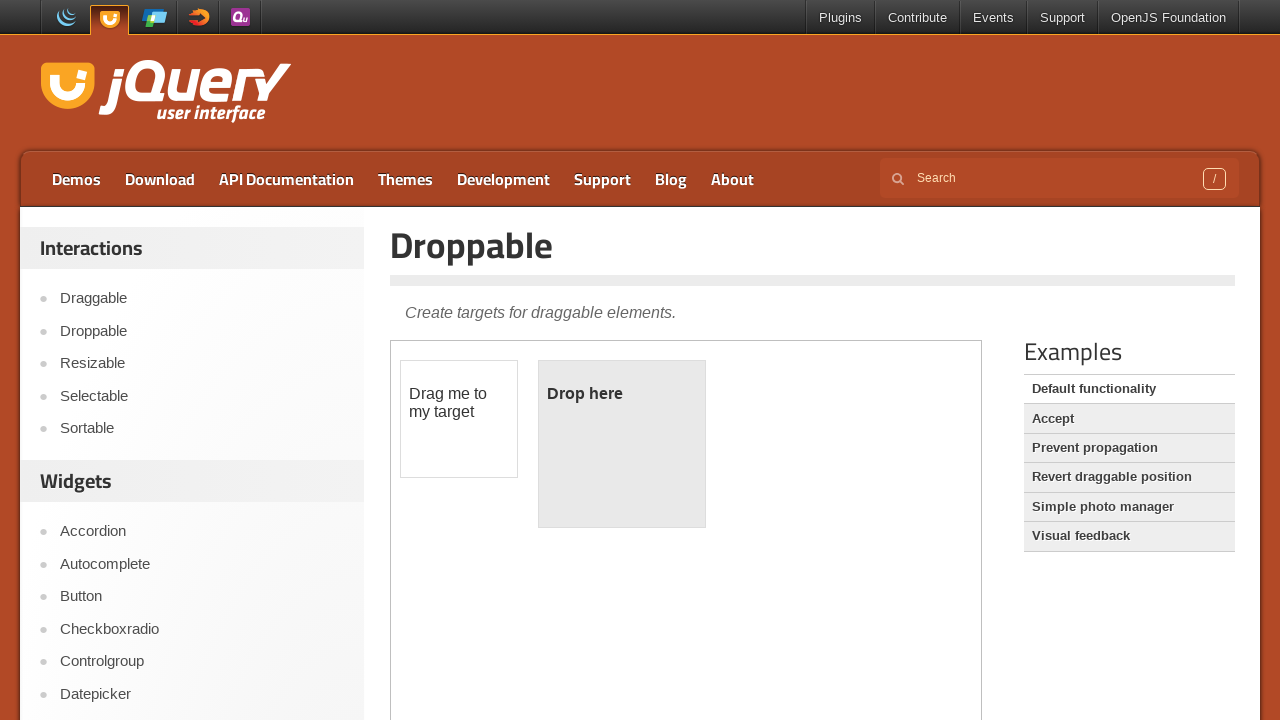

Located draggable element within iframe
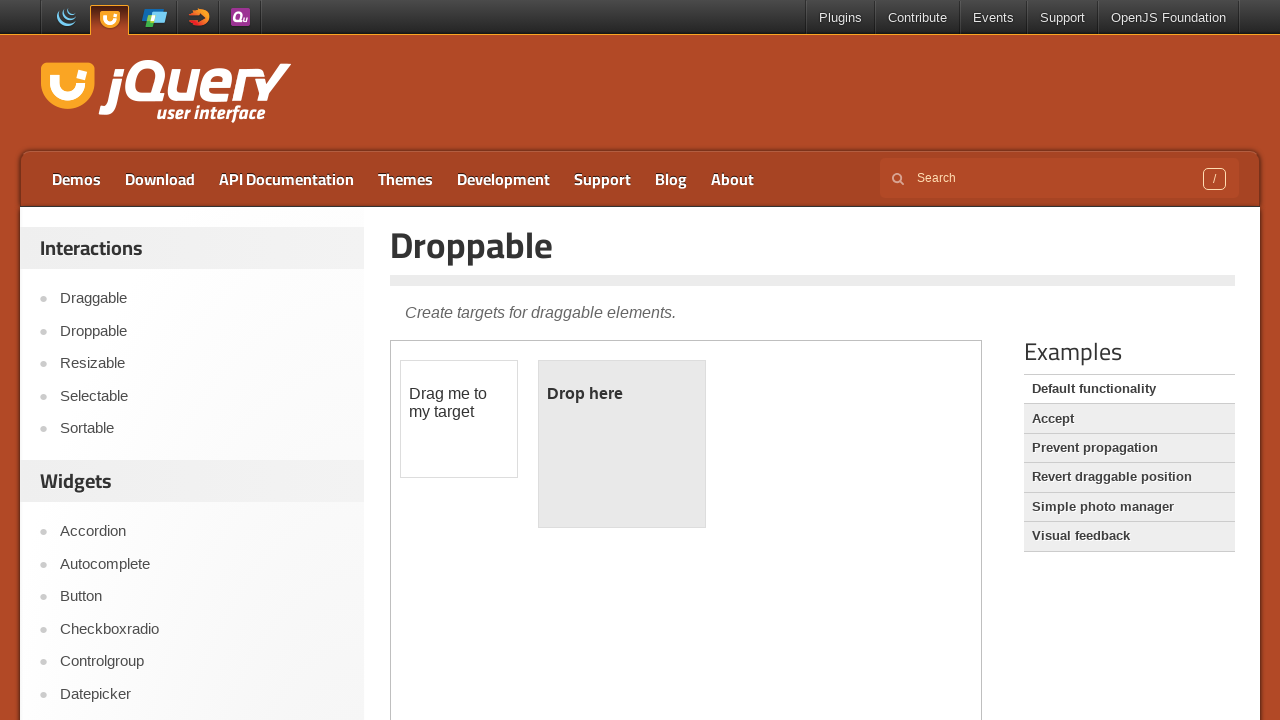

Located droppable target element within iframe
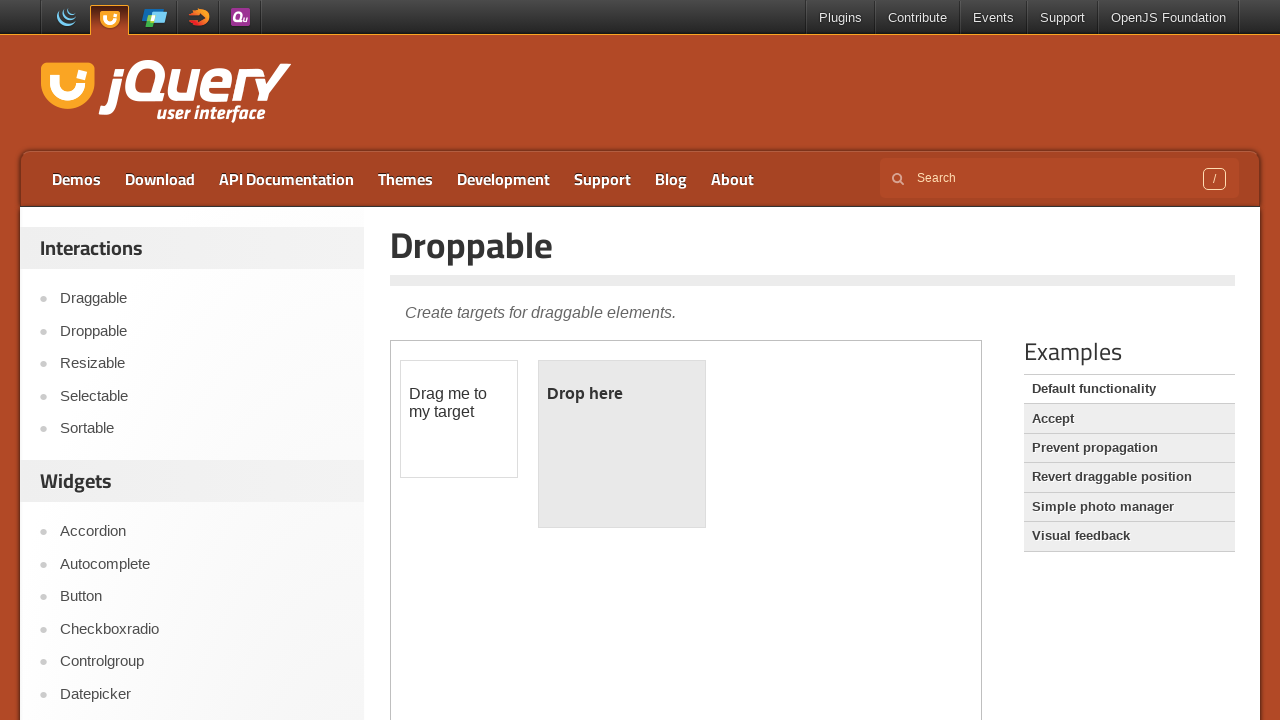

Performed drag and drop operation from draggable to droppable element at (622, 444)
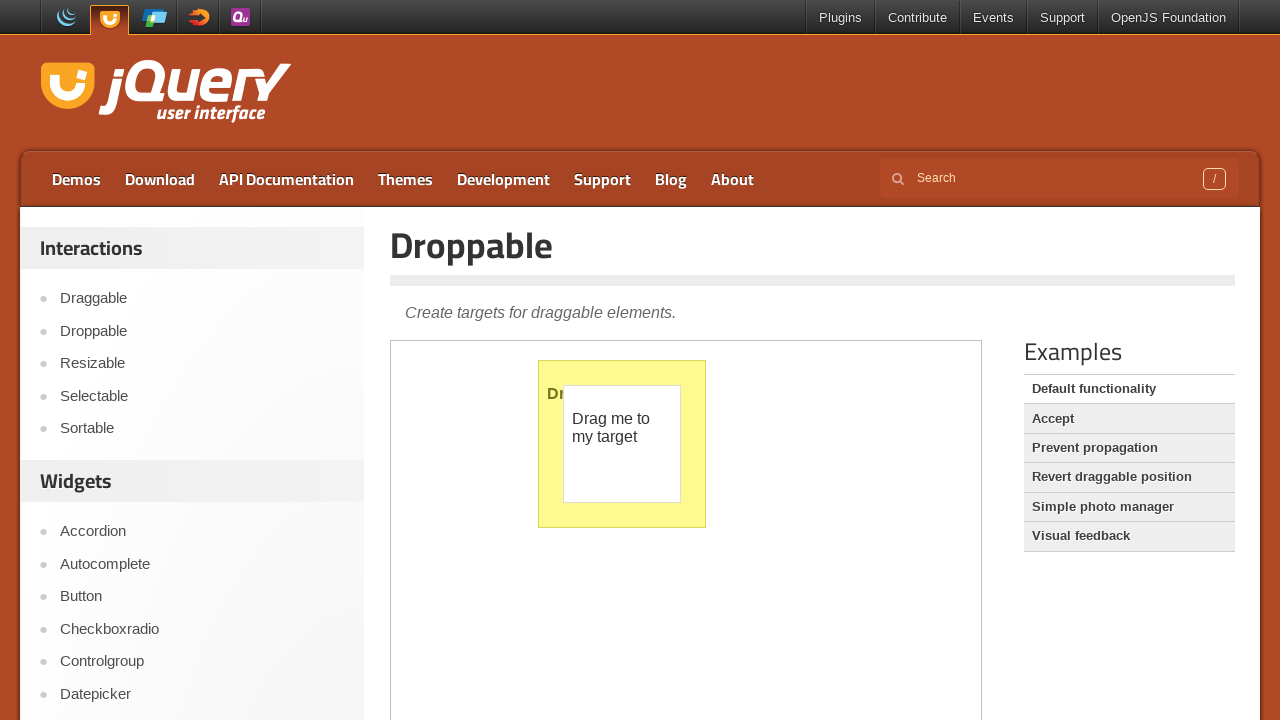

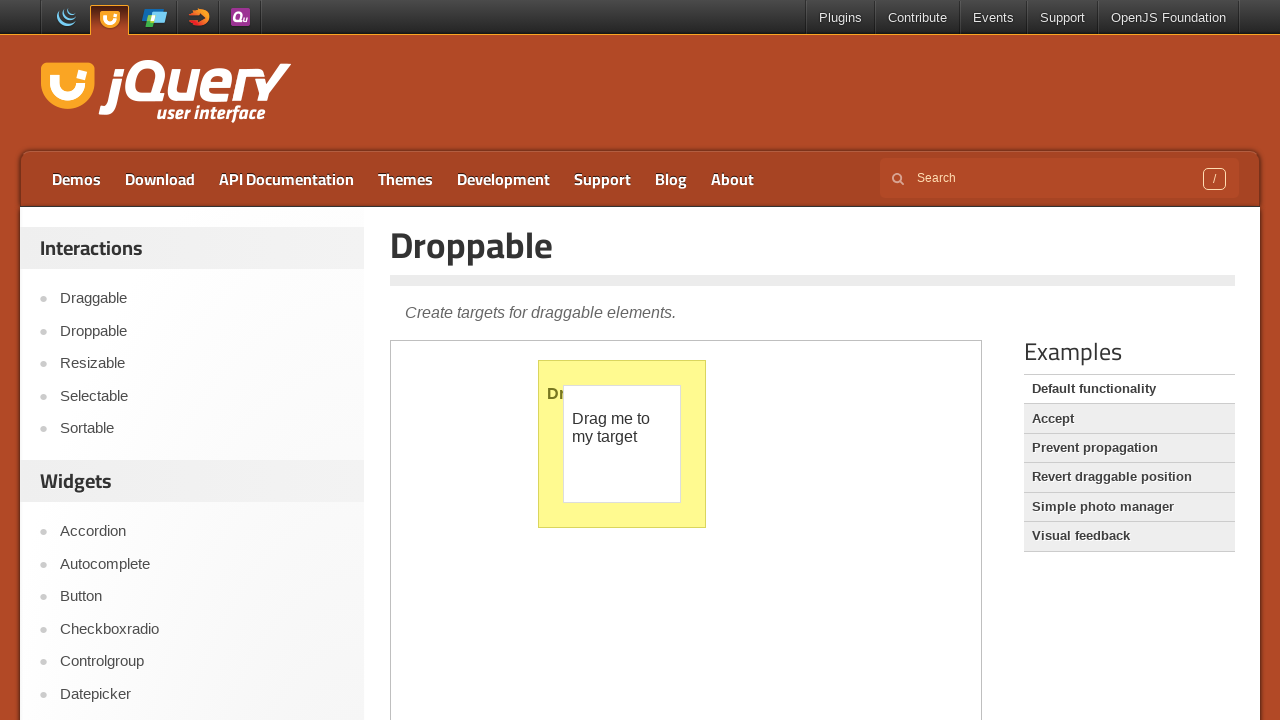